Navigates to the SpiceJet airline website and waits briefly to verify the page loads successfully

Starting URL: https://www.spicejet.com/

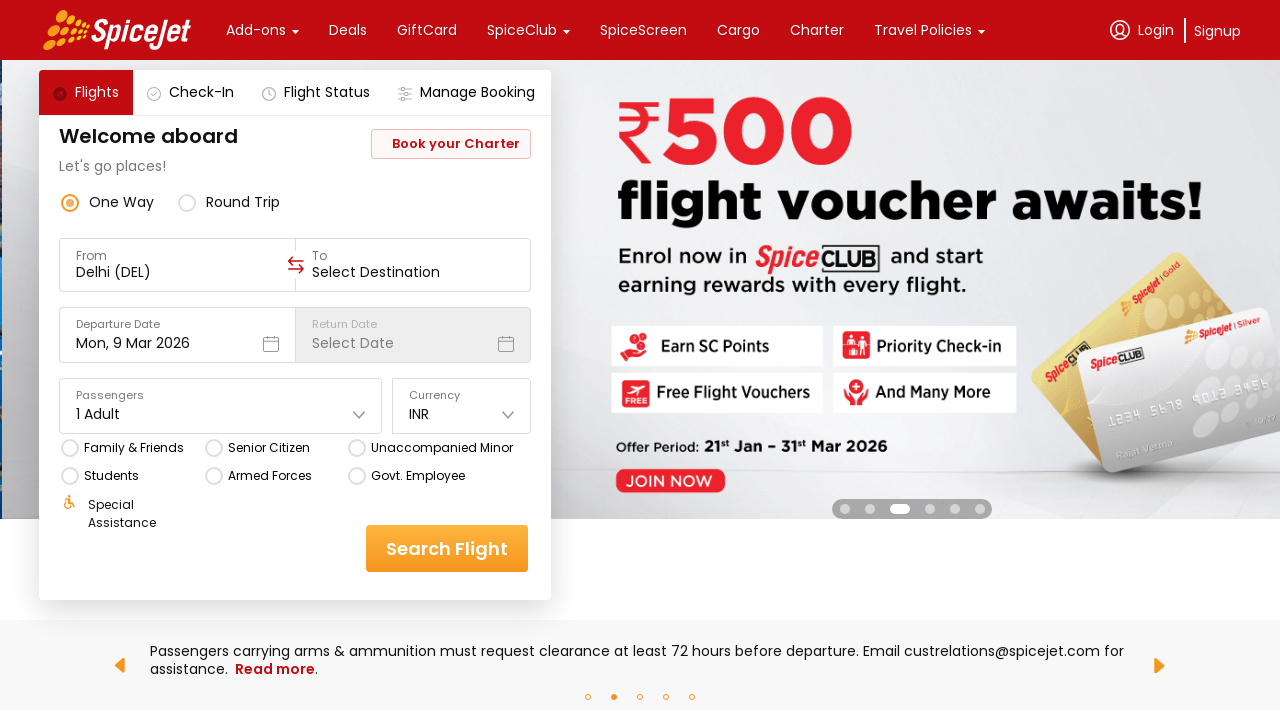

Navigated to SpiceJet airline website
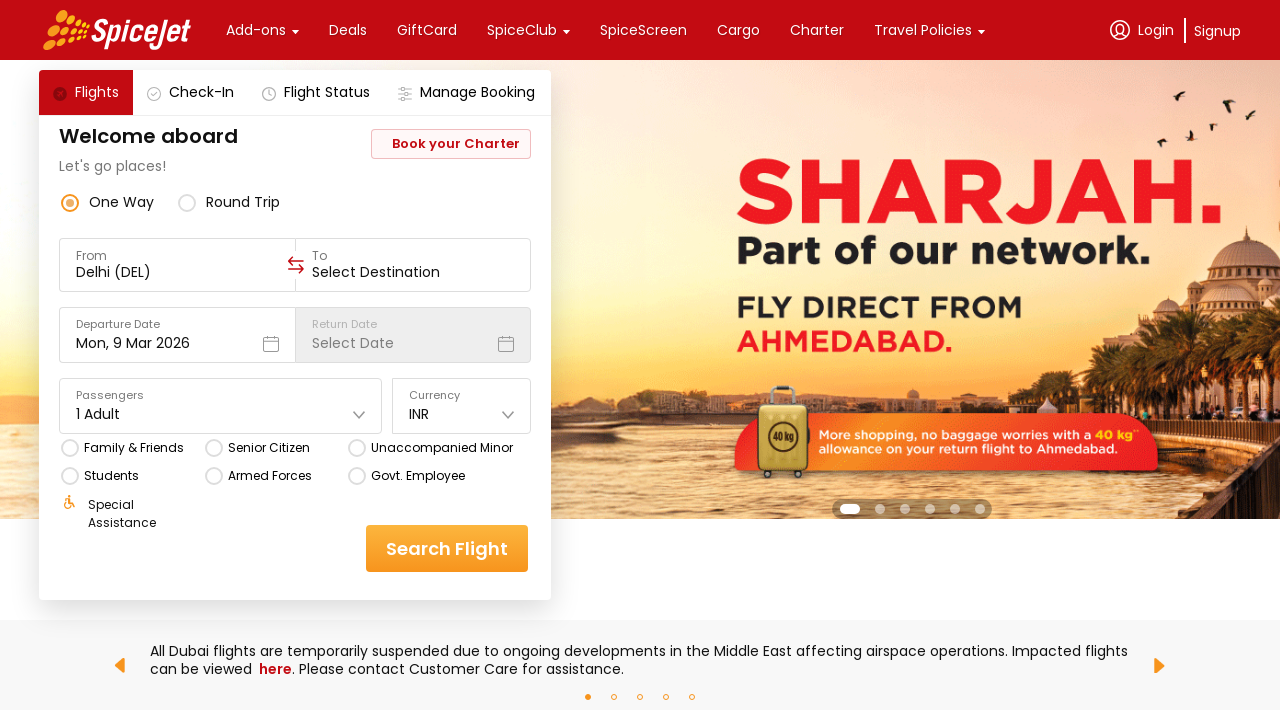

Page DOM content loaded
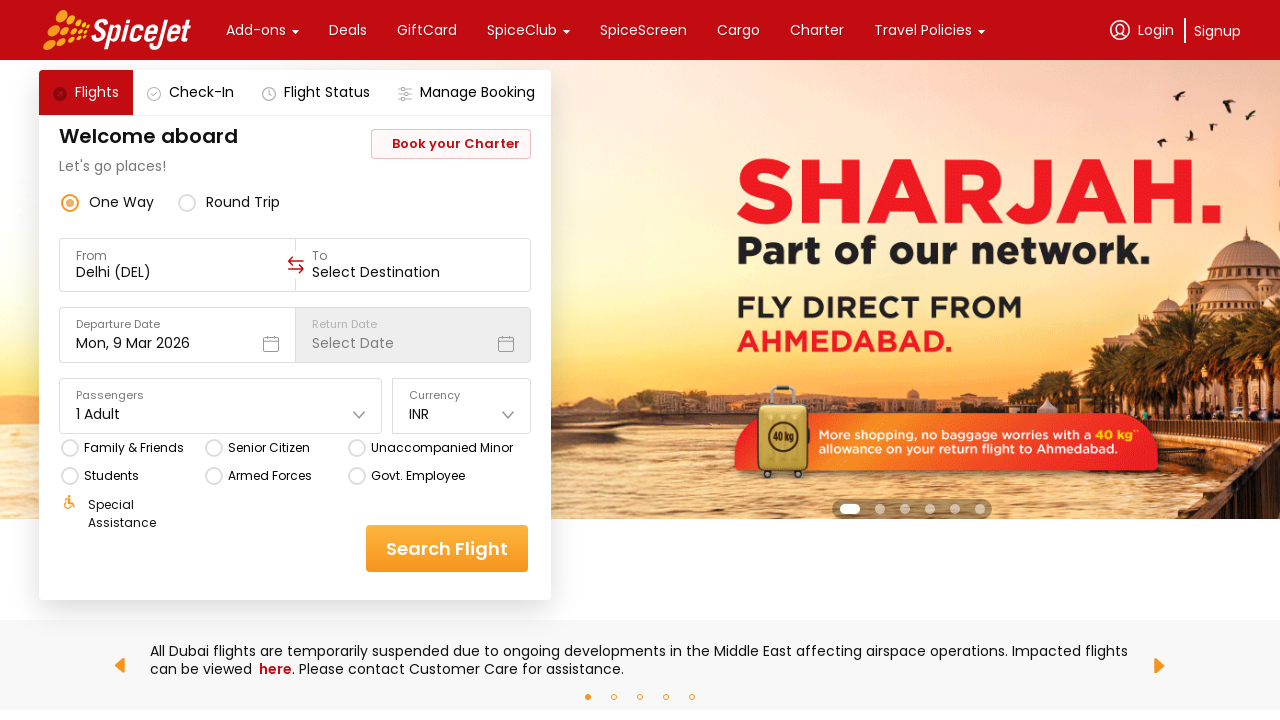

Page body became visible, confirming successful page load
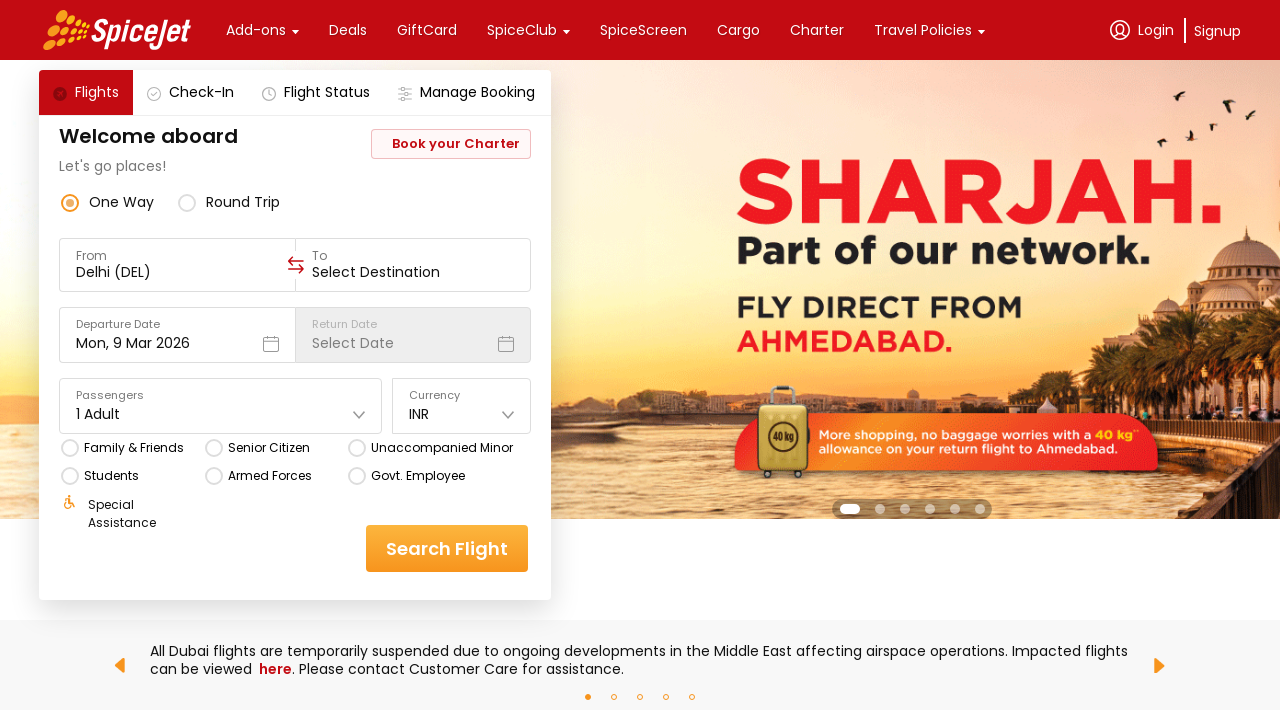

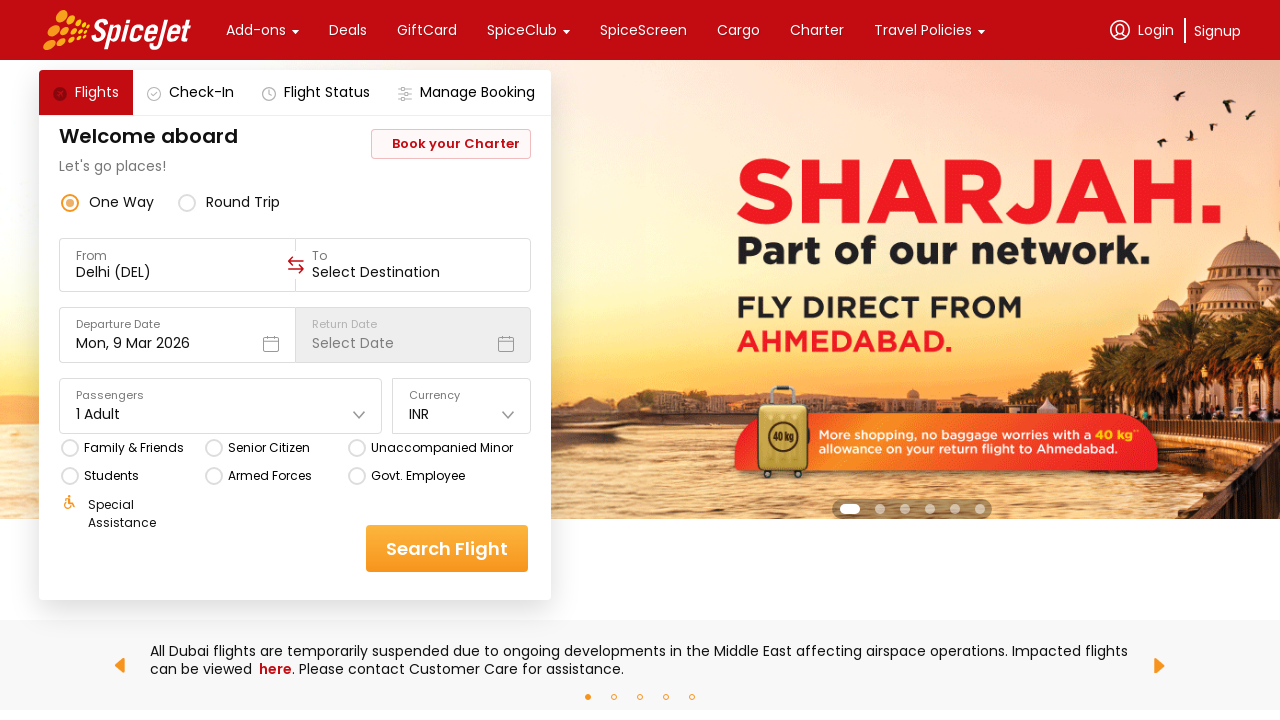